Tests that edits are cancelled when pressing Escape key

Starting URL: https://demo.playwright.dev/todomvc

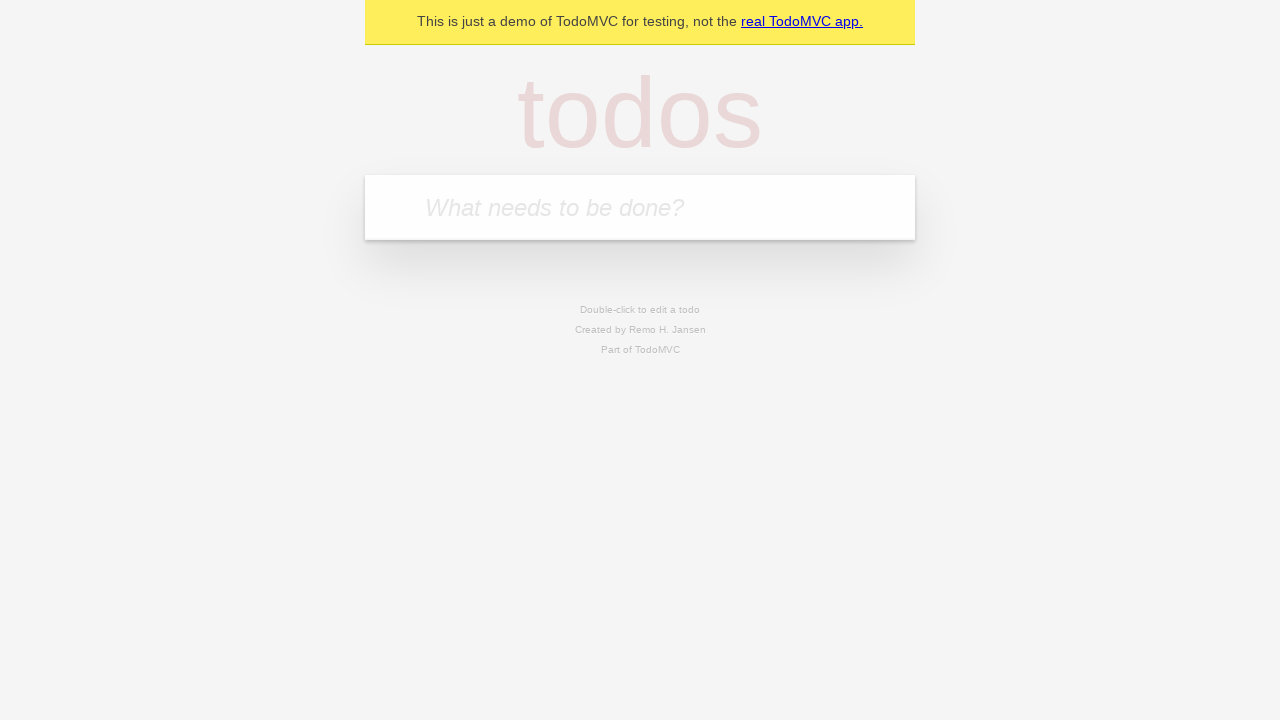

Filled todo input with 'buy some cheese' on internal:attr=[placeholder="What needs to be done?"i]
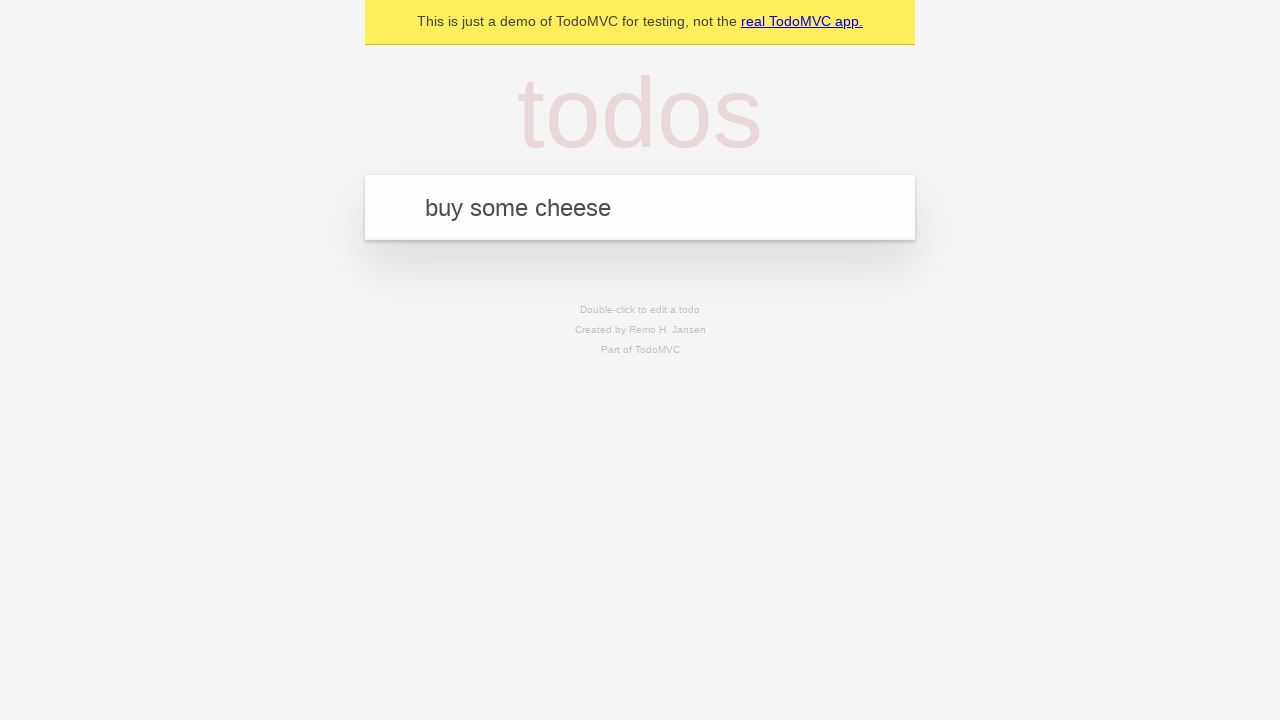

Pressed Enter to add first todo on internal:attr=[placeholder="What needs to be done?"i]
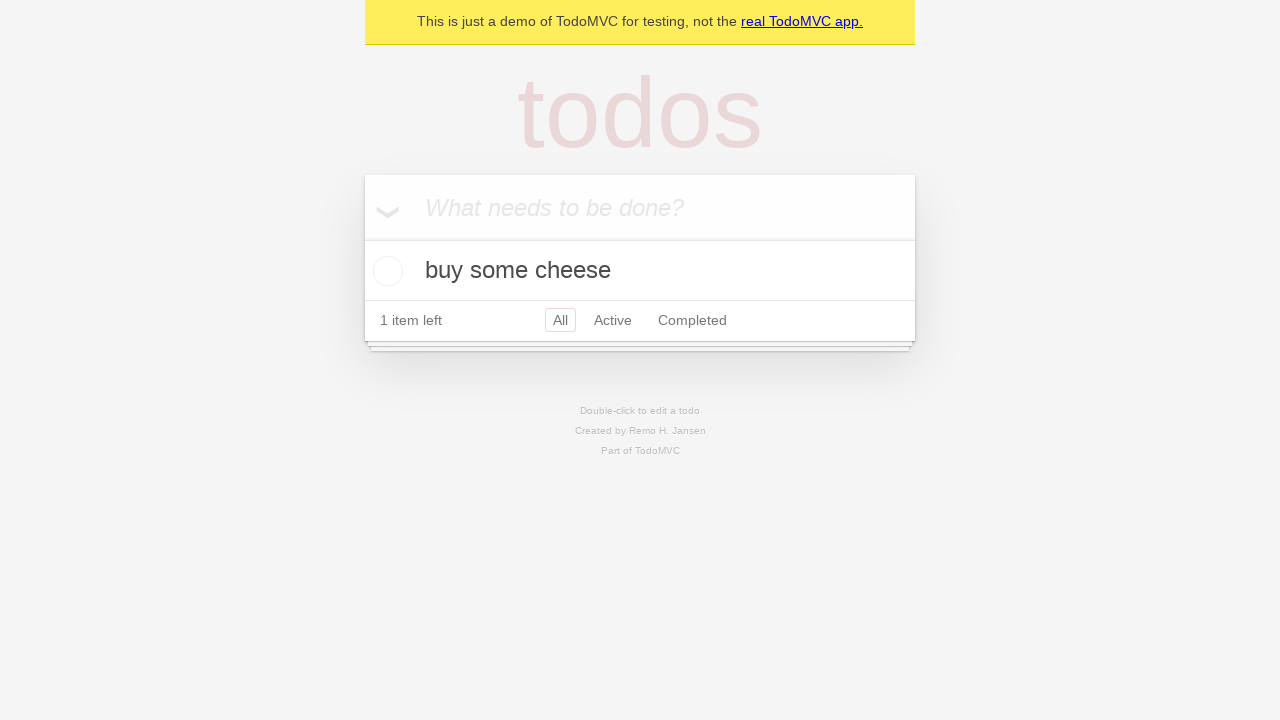

Filled todo input with 'feed the cat' on internal:attr=[placeholder="What needs to be done?"i]
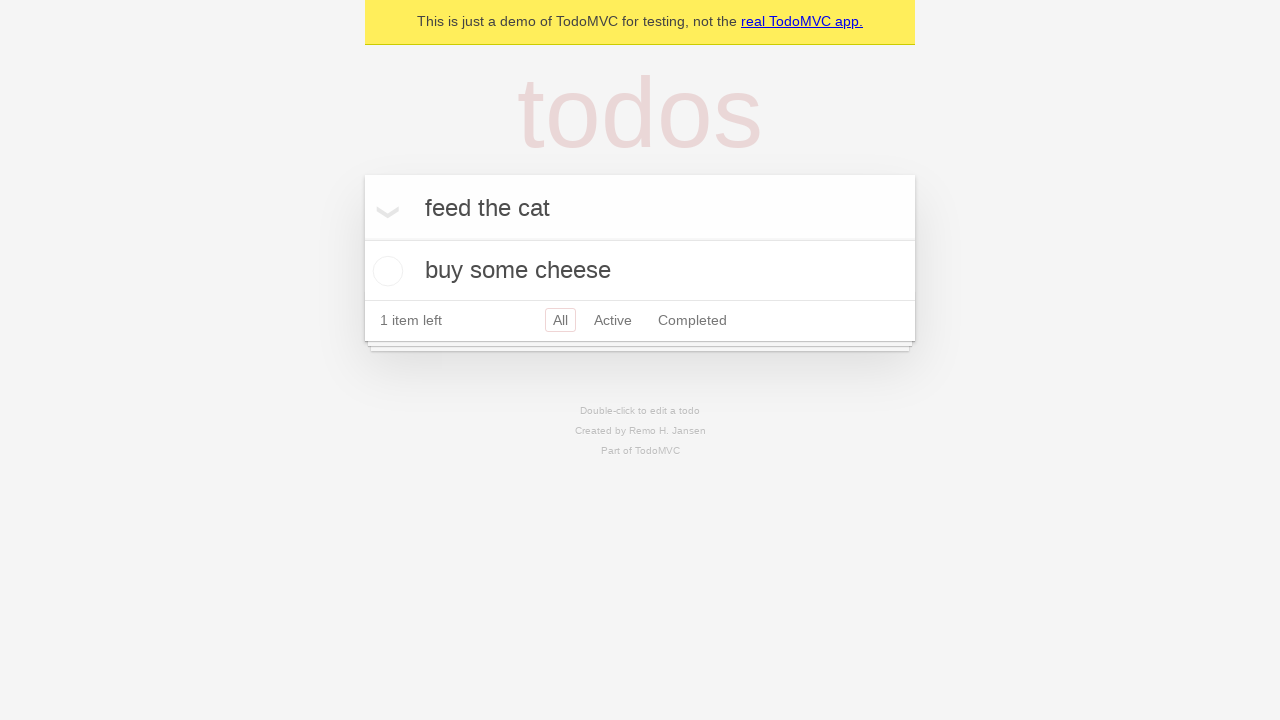

Pressed Enter to add second todo on internal:attr=[placeholder="What needs to be done?"i]
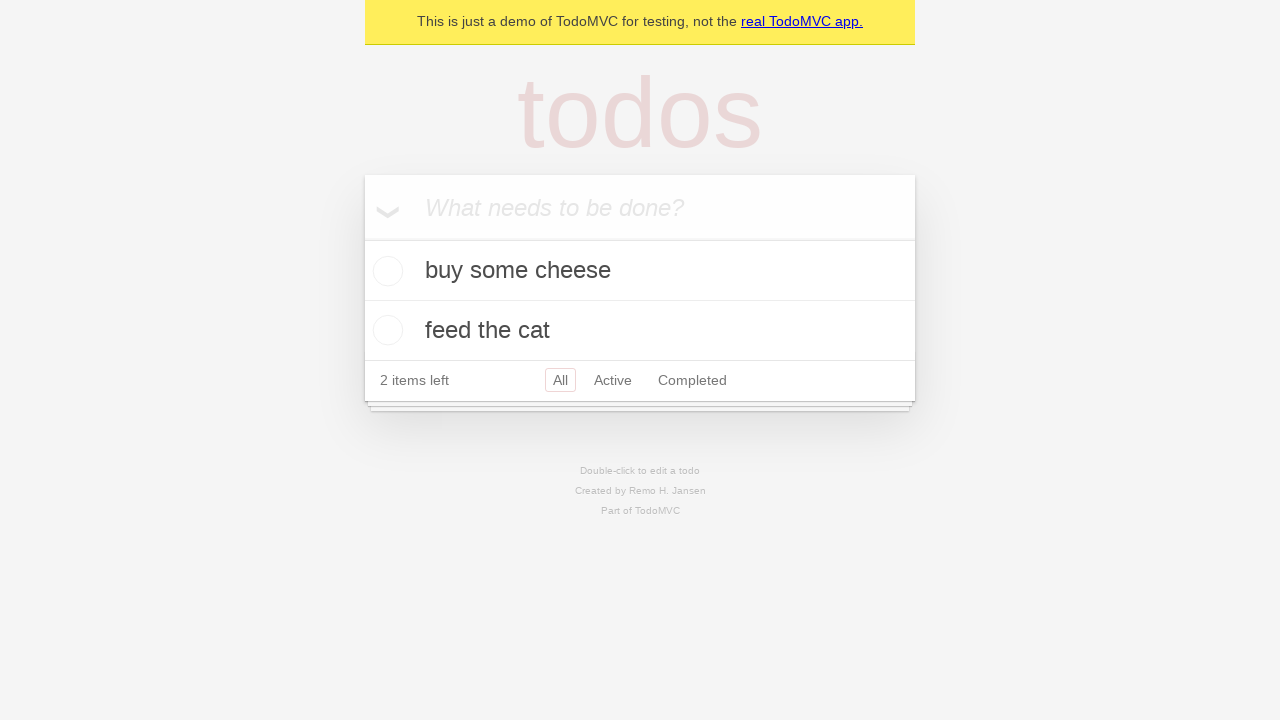

Filled todo input with 'book a doctors appointment' on internal:attr=[placeholder="What needs to be done?"i]
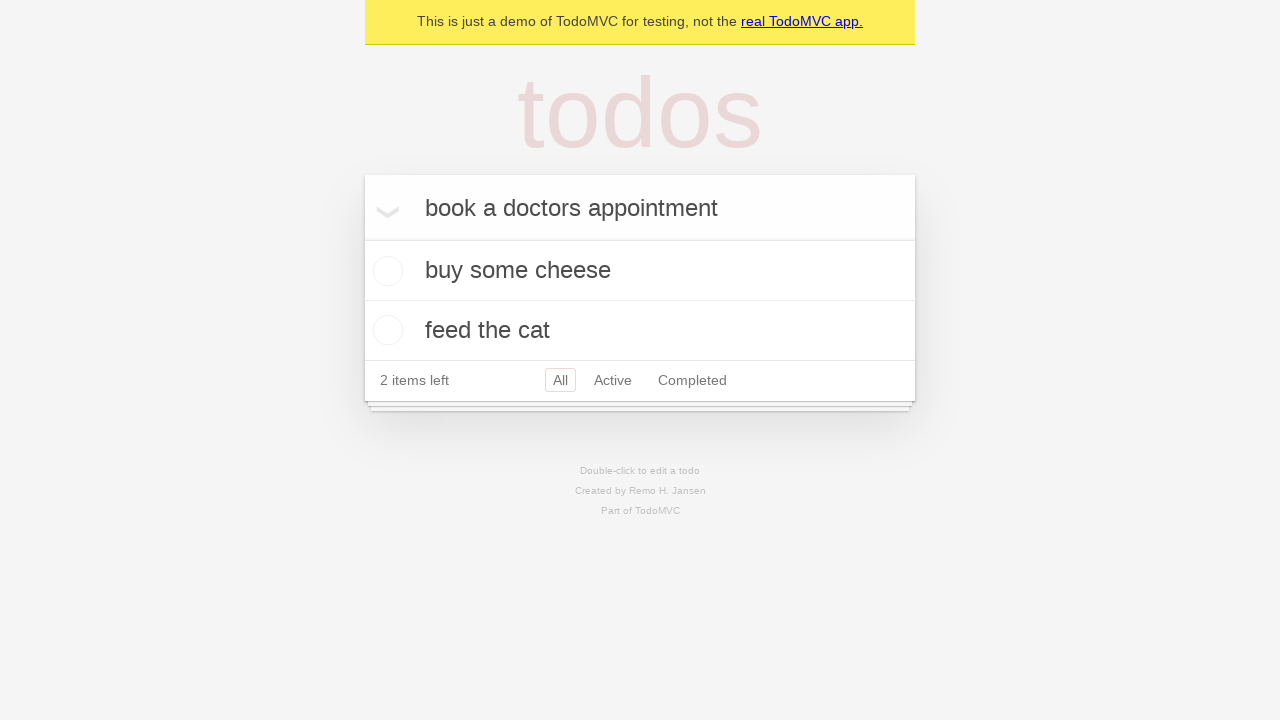

Pressed Enter to add third todo on internal:attr=[placeholder="What needs to be done?"i]
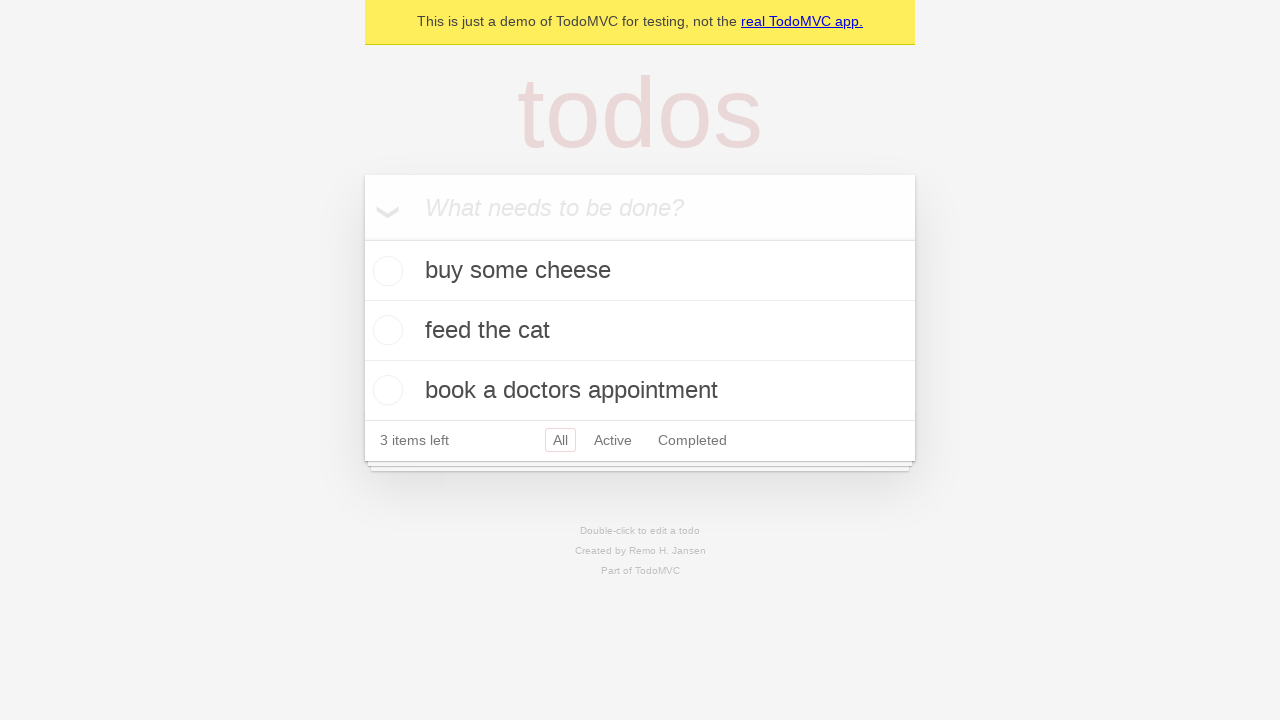

Double-clicked second todo to enter edit mode at (640, 331) on .todo-list li >> nth=1
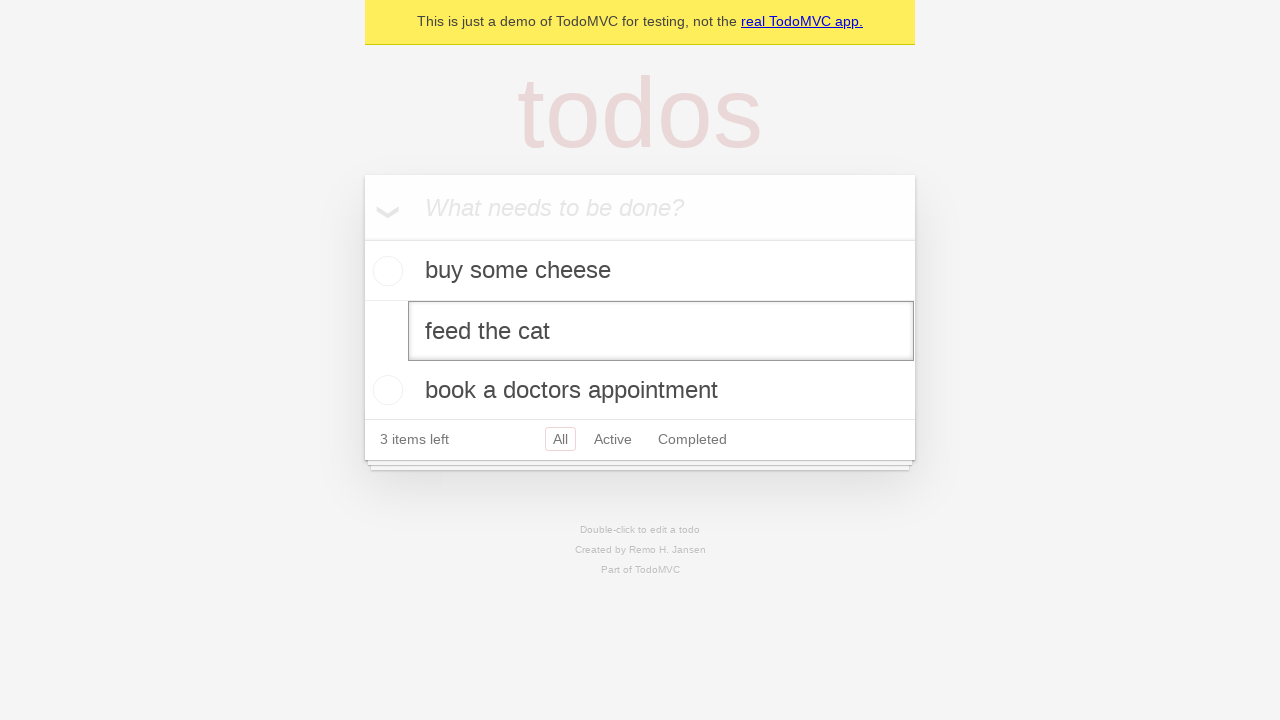

Filled edit field with 'buy some sausages' on .todo-list li >> nth=1 >> .edit
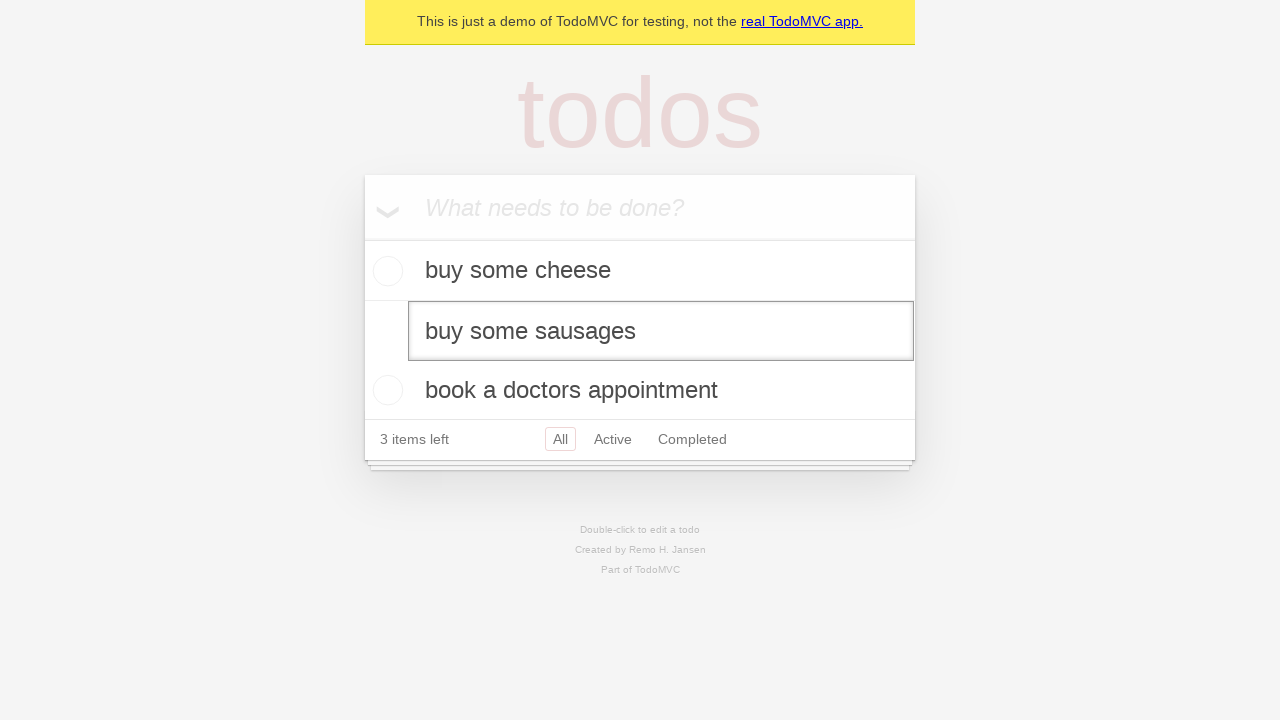

Pressed Escape to cancel edit on .todo-list li >> nth=1 >> .edit
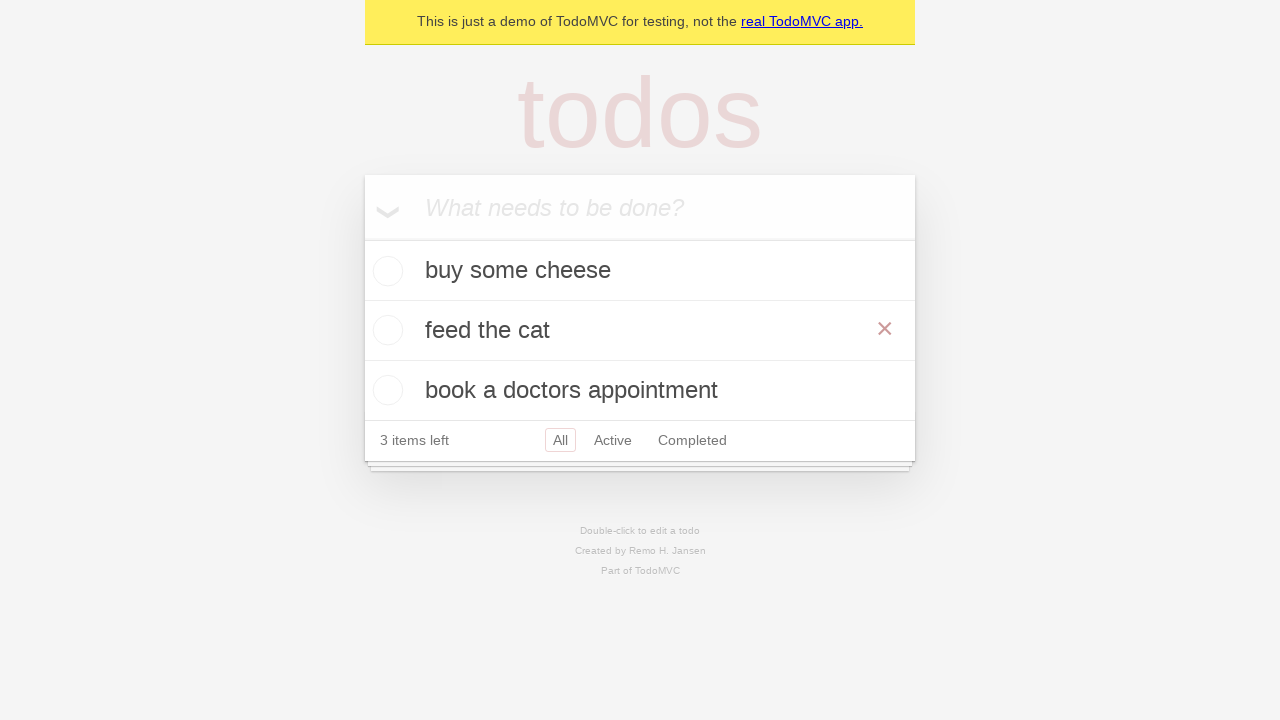

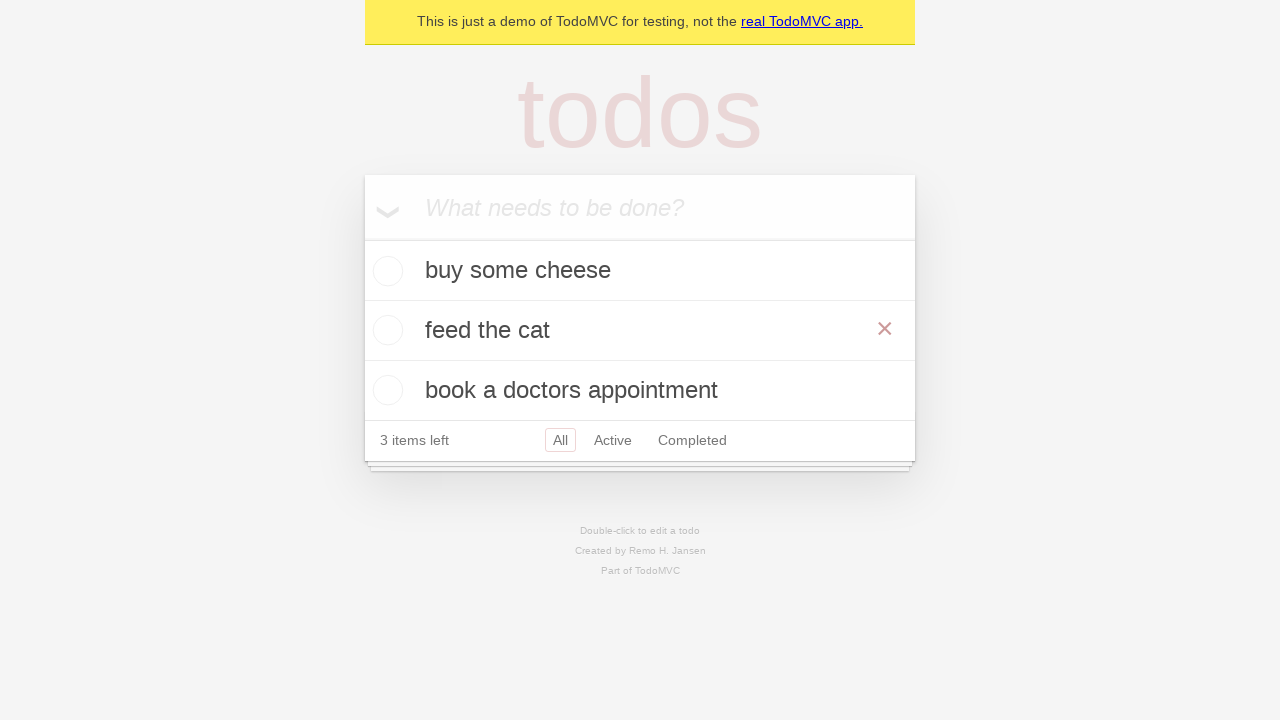